Tests that unsaved changes to an employee's name don't persist when navigating away and back to the same employee record.

Starting URL: https://devmountain-qa.github.io/employee-manager/1.2_Version/index.html

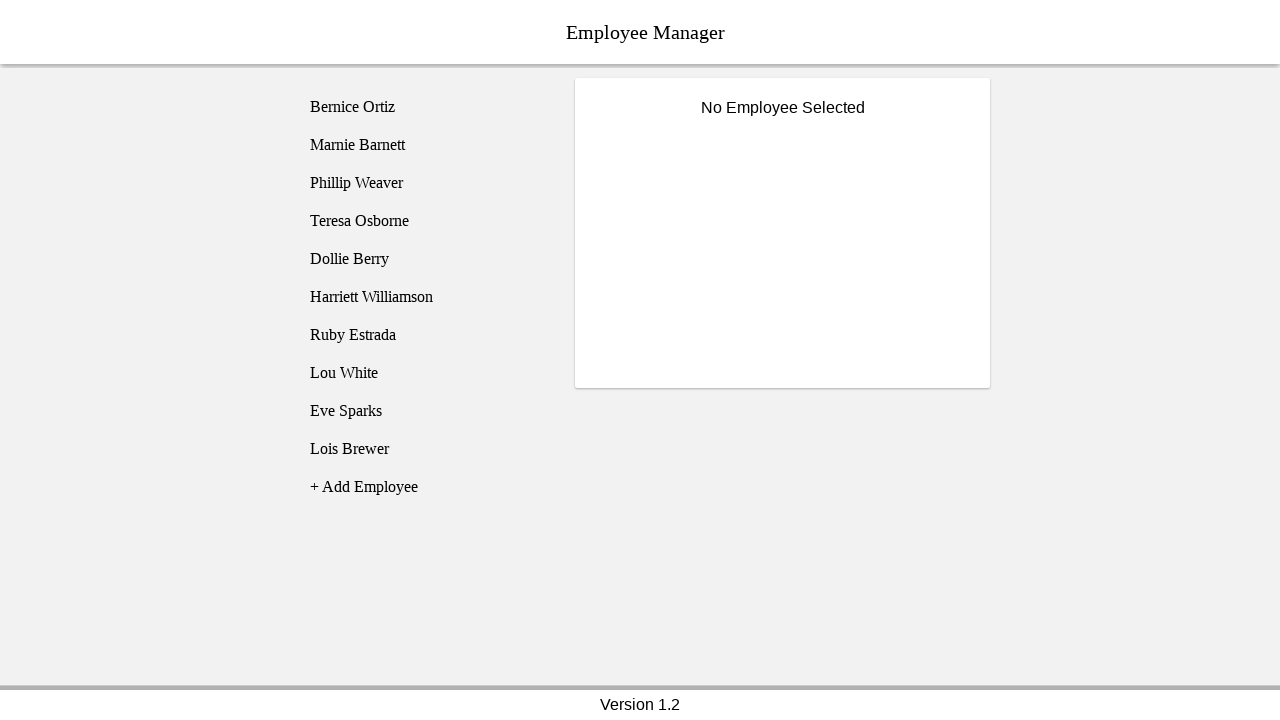

Clicked on Bernice Ortiz employee at (425, 107) on [name='employee1']
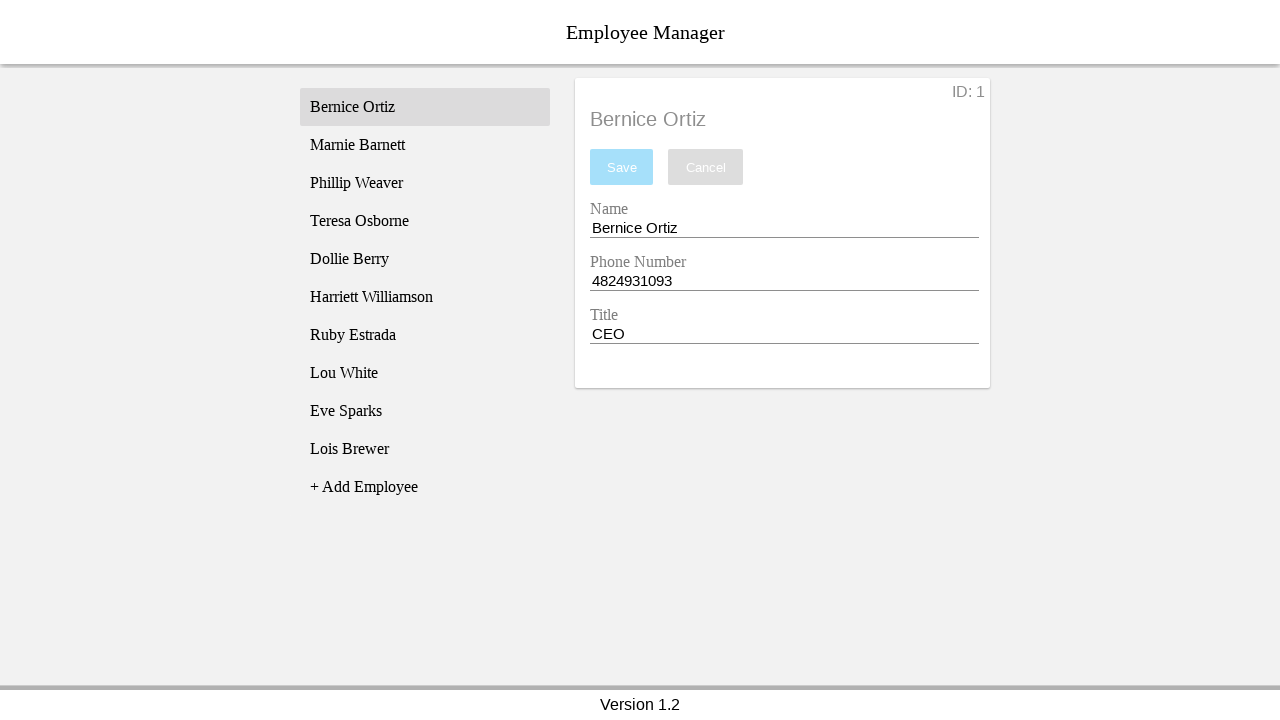

Name input field became visible
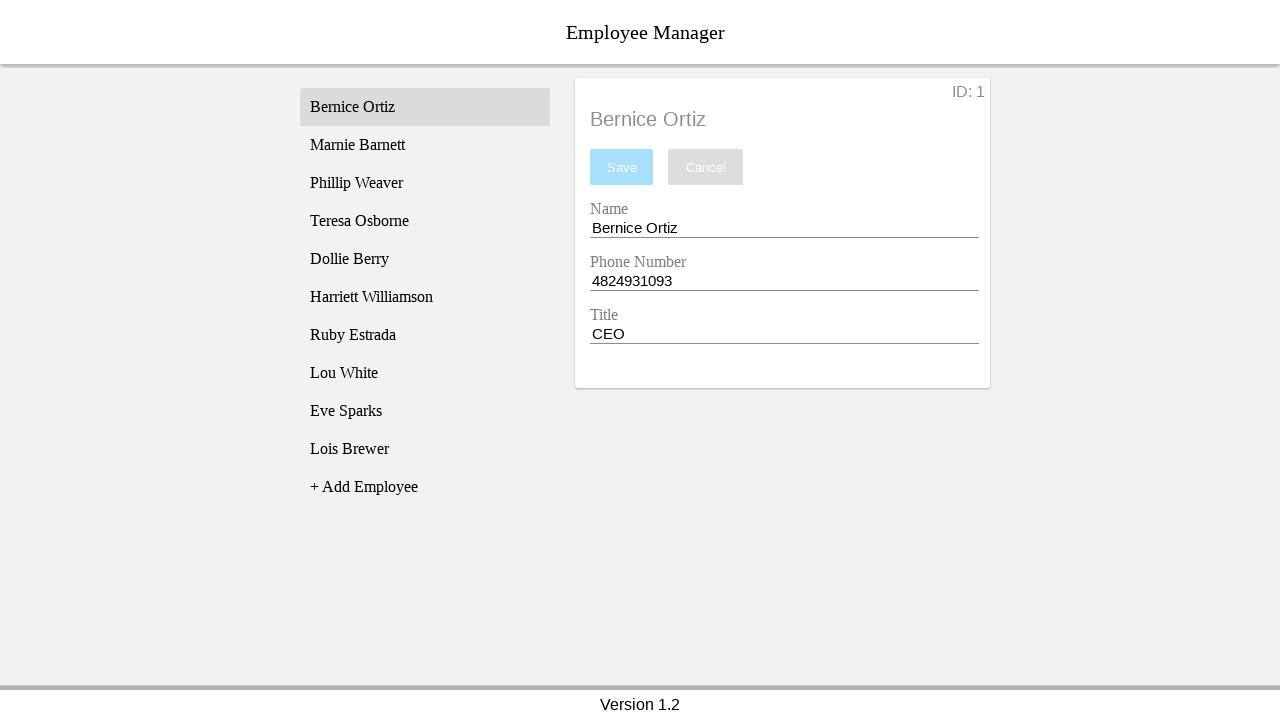

Changed employee name to 'Test Name' without saving on [name='nameEntry']
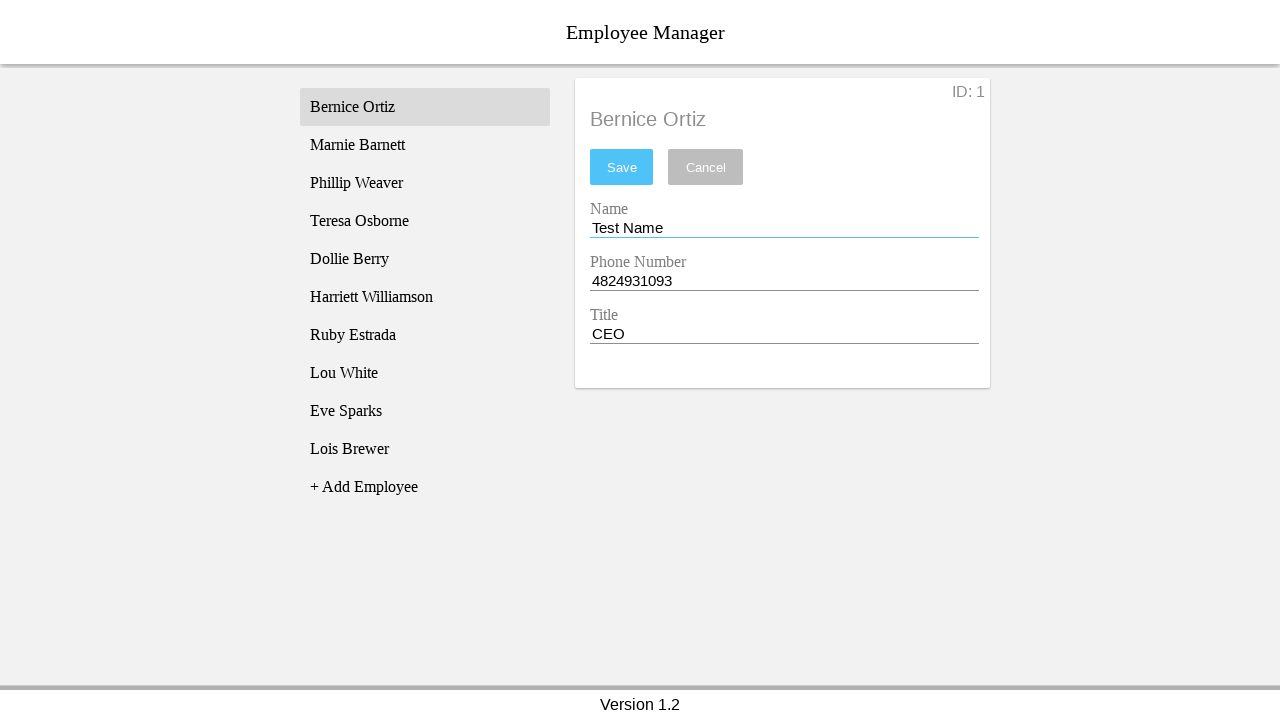

Navigated away from Bernice to Phillip Weaver employee at (425, 183) on [name='employee3']
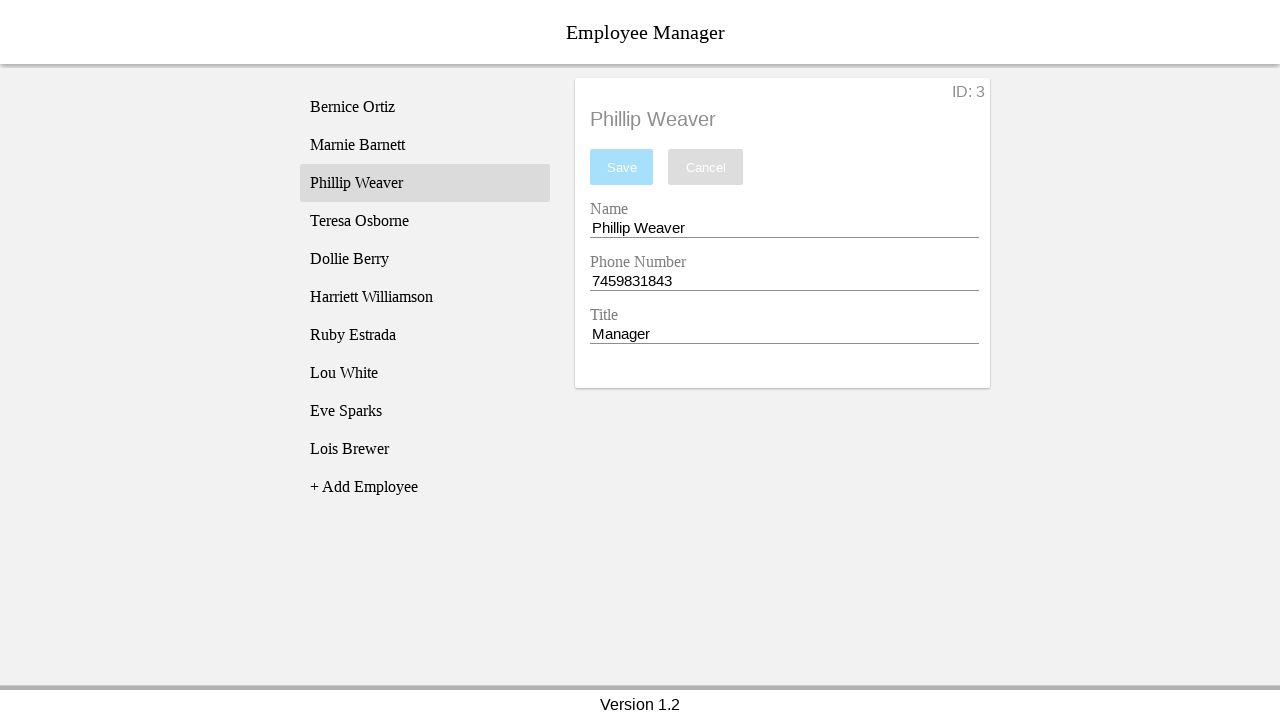

Phillip Weaver's record loaded and displayed
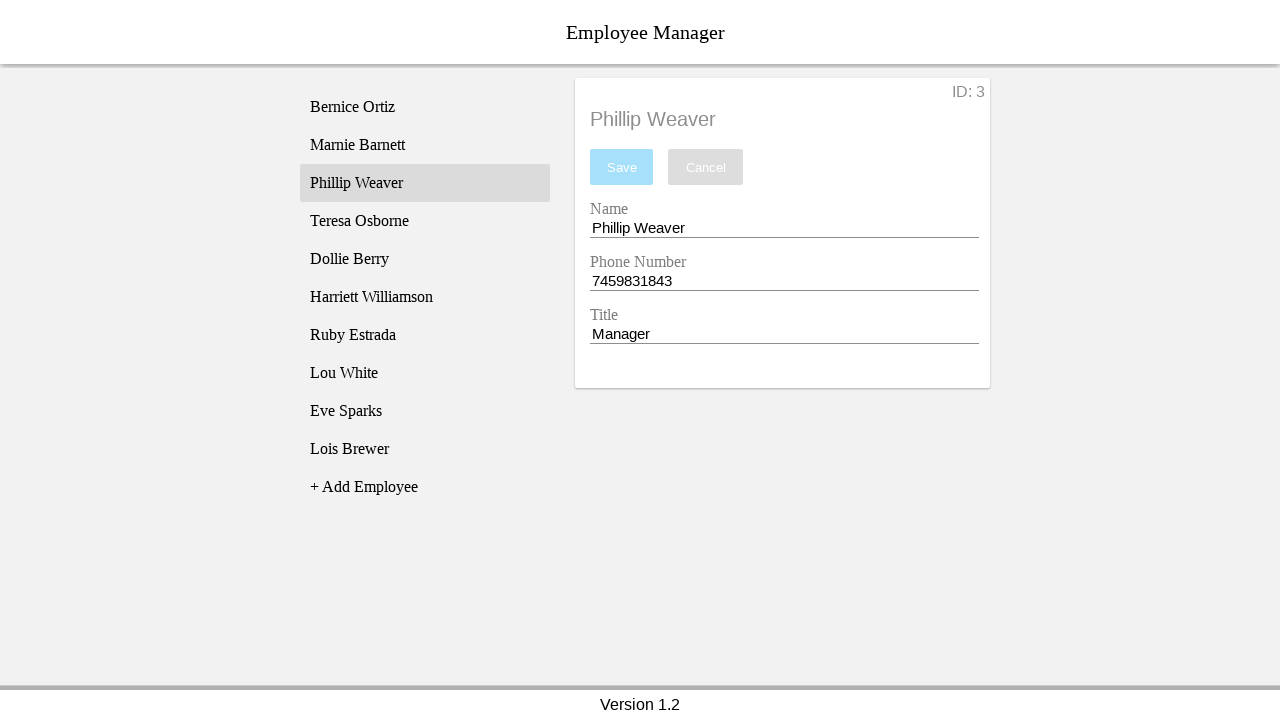

Navigated back to Bernice Ortiz employee record at (425, 107) on [name='employee1']
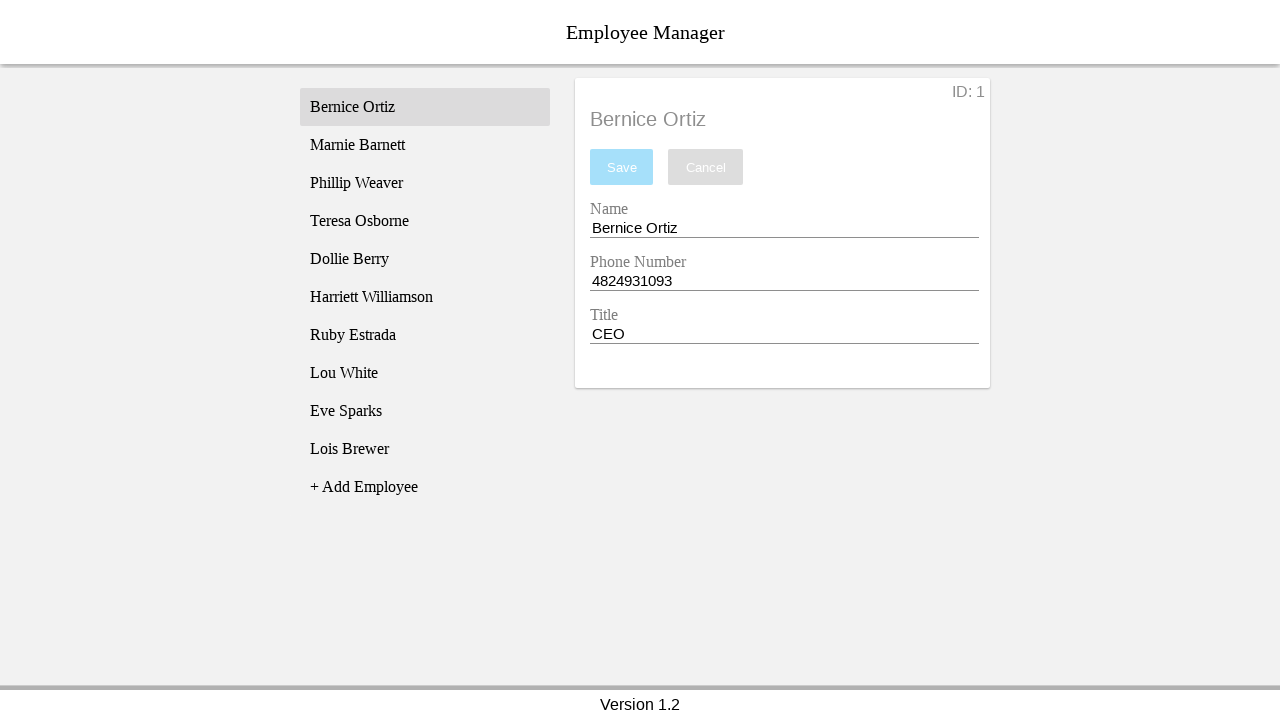

Bernice Ortiz's record reloaded and displayed
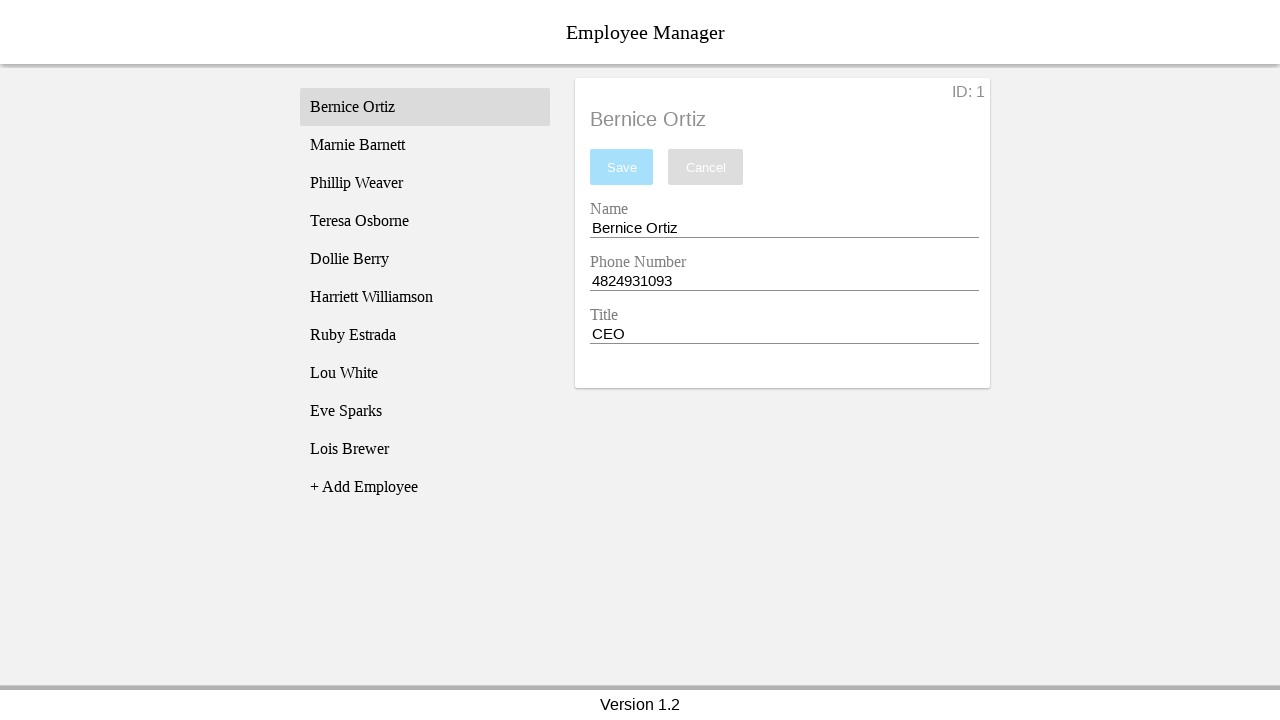

Verified that unsaved name change was not persisted - name reverted to 'Bernice Ortiz'
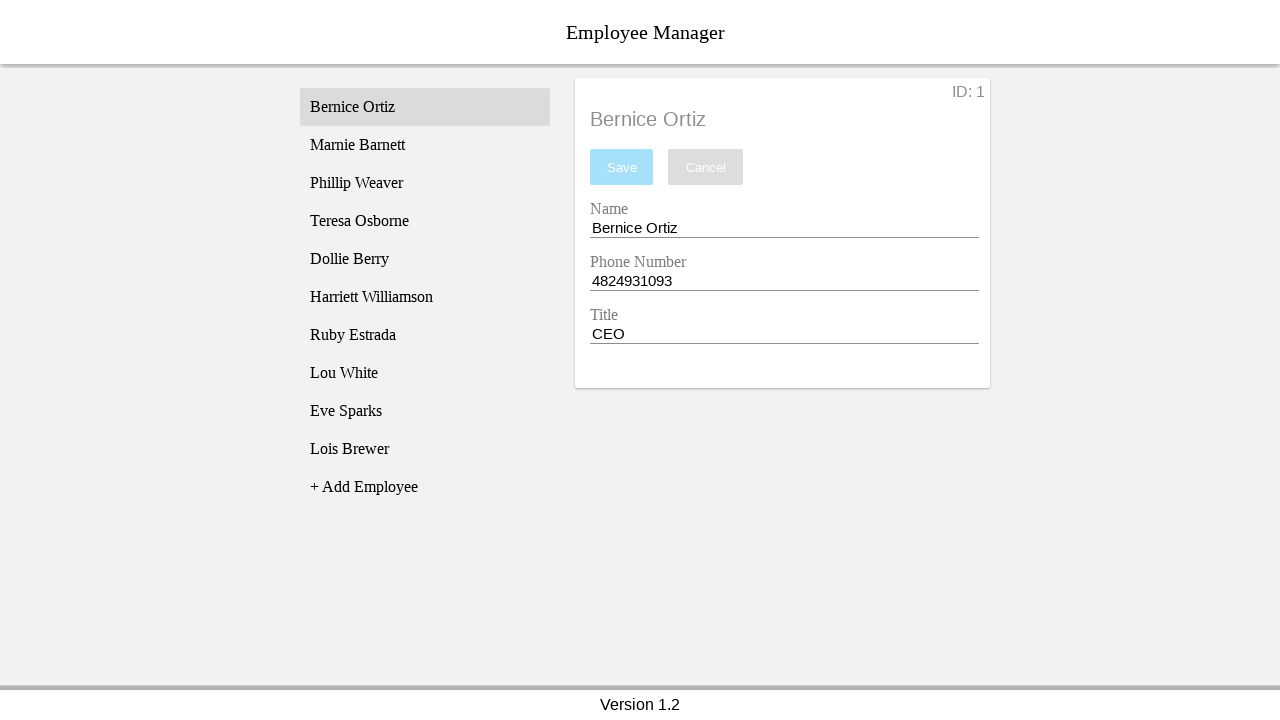

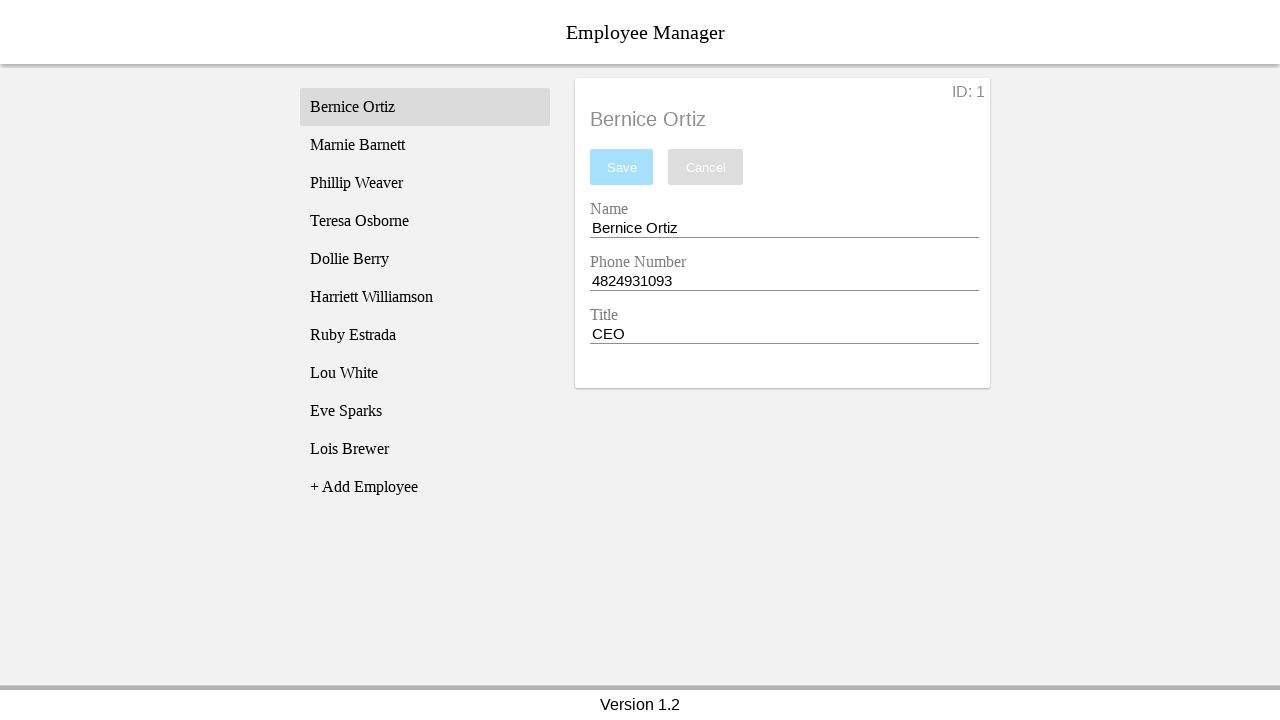